Tests a math problem solver that extracts two numbers from the page, calculates their sum, selects the answer from a dropdown, and submits the form

Starting URL: http://suninjuly.github.io/selects1.html

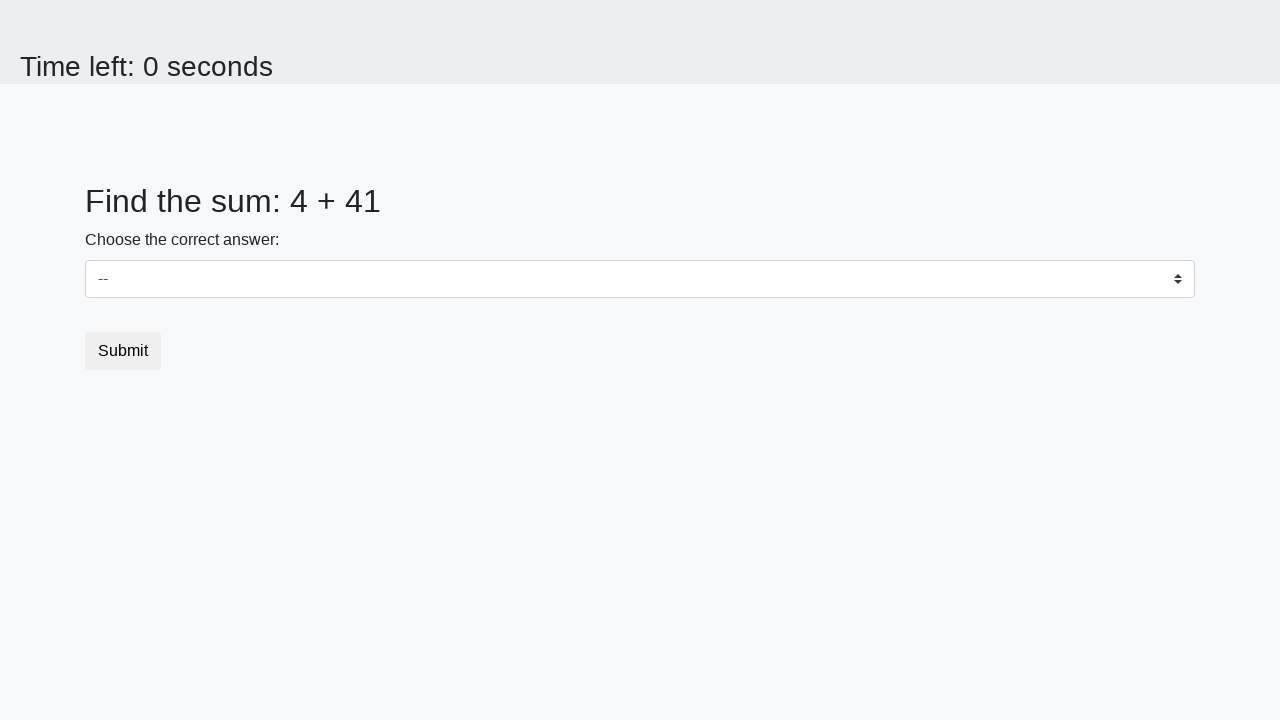

Extracted first number from page
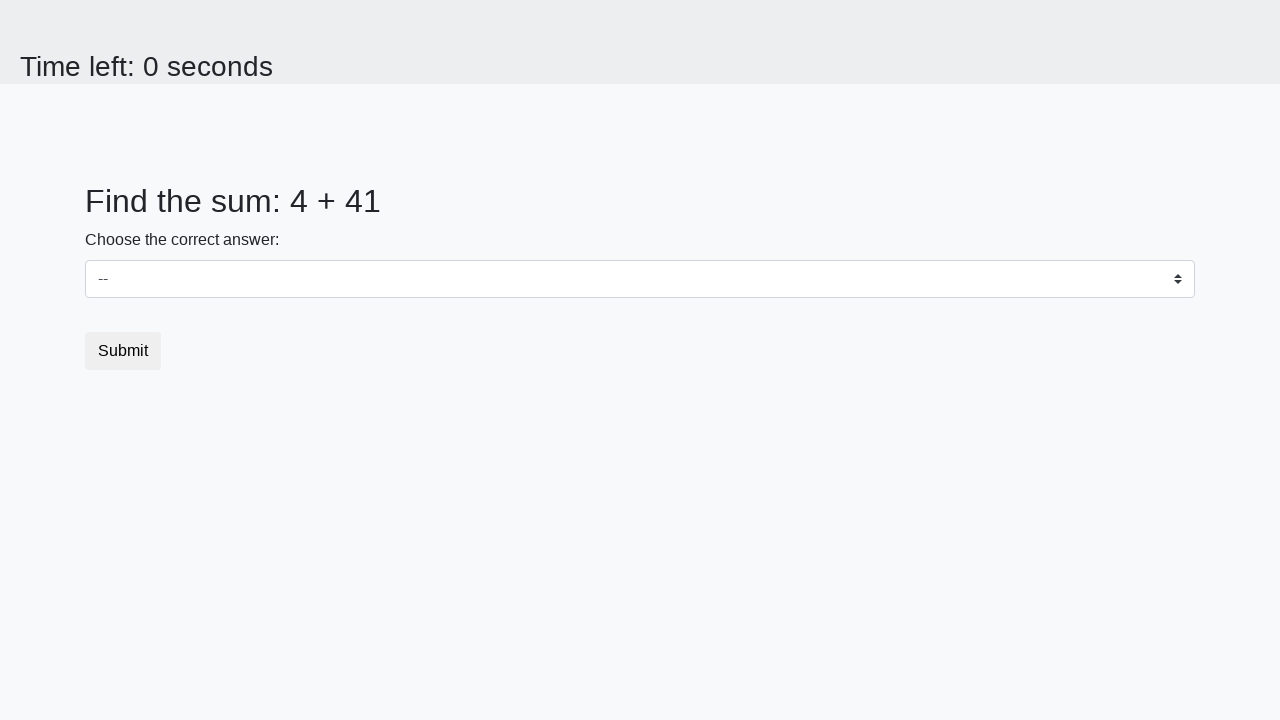

Extracted second number from page
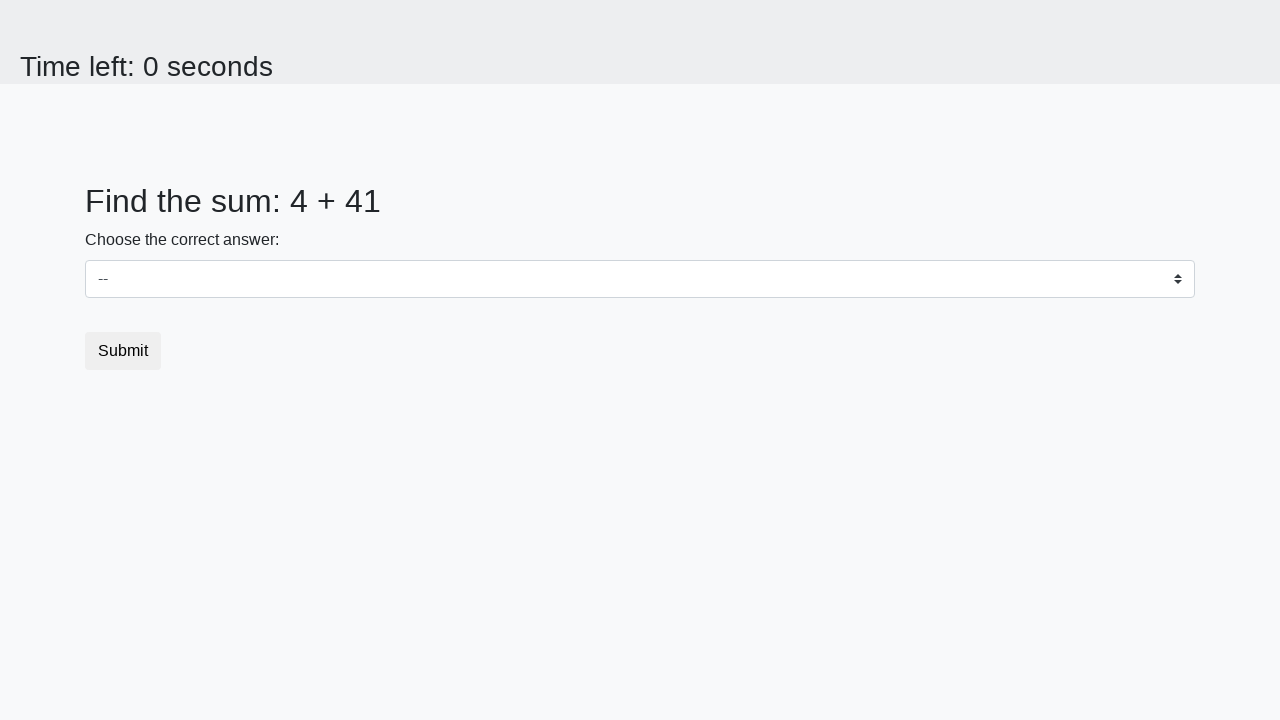

Calculated sum: 4 + 41 = 45
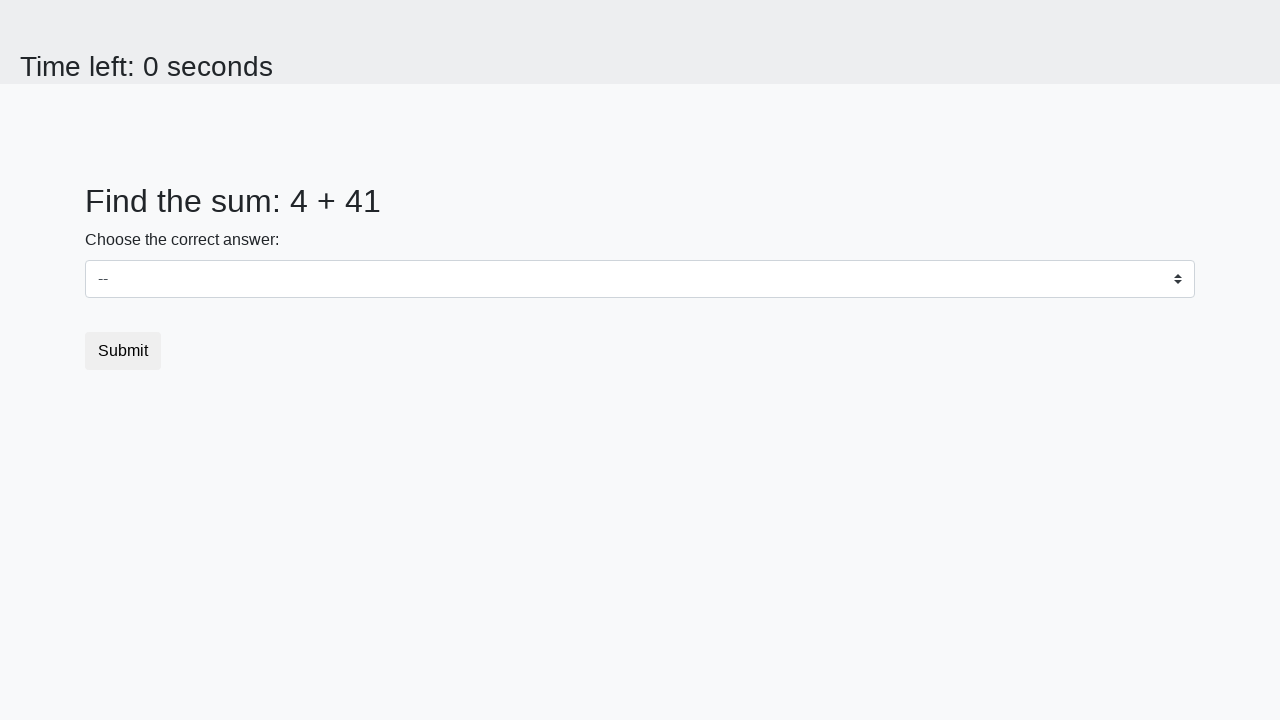

Selected answer '45' from dropdown on select
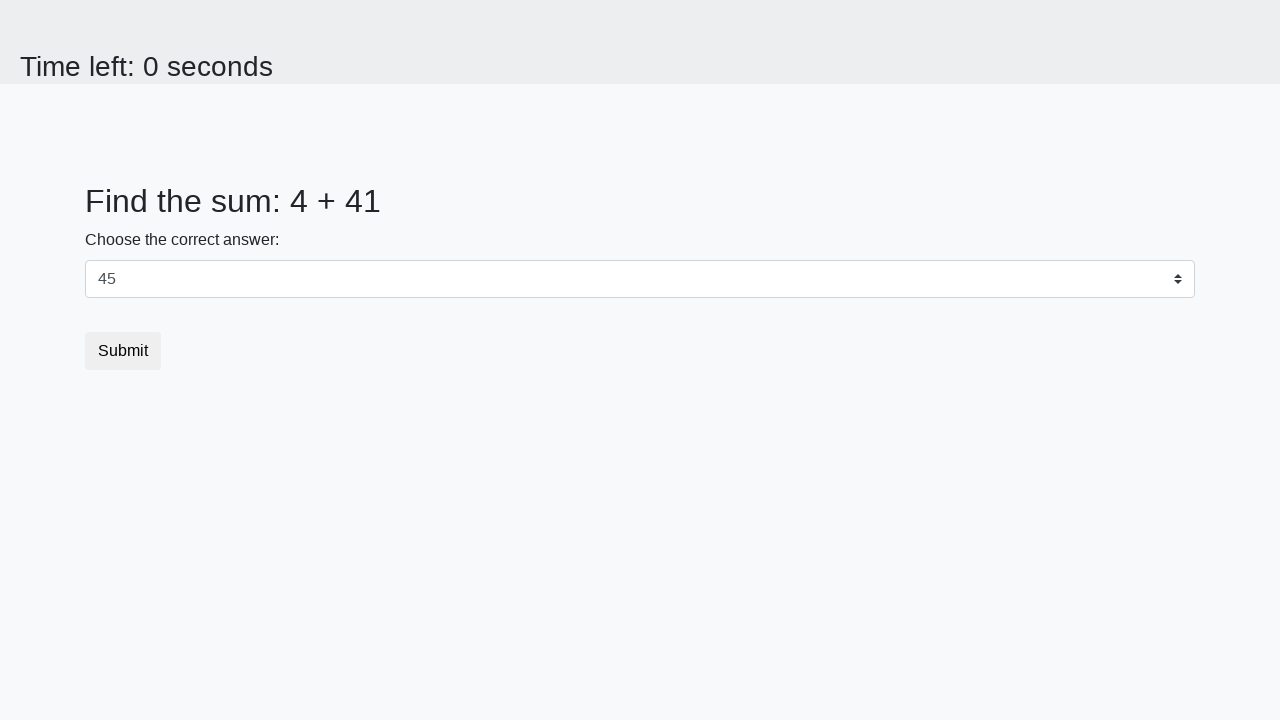

Clicked submit button to complete the form at (123, 351) on button.btn
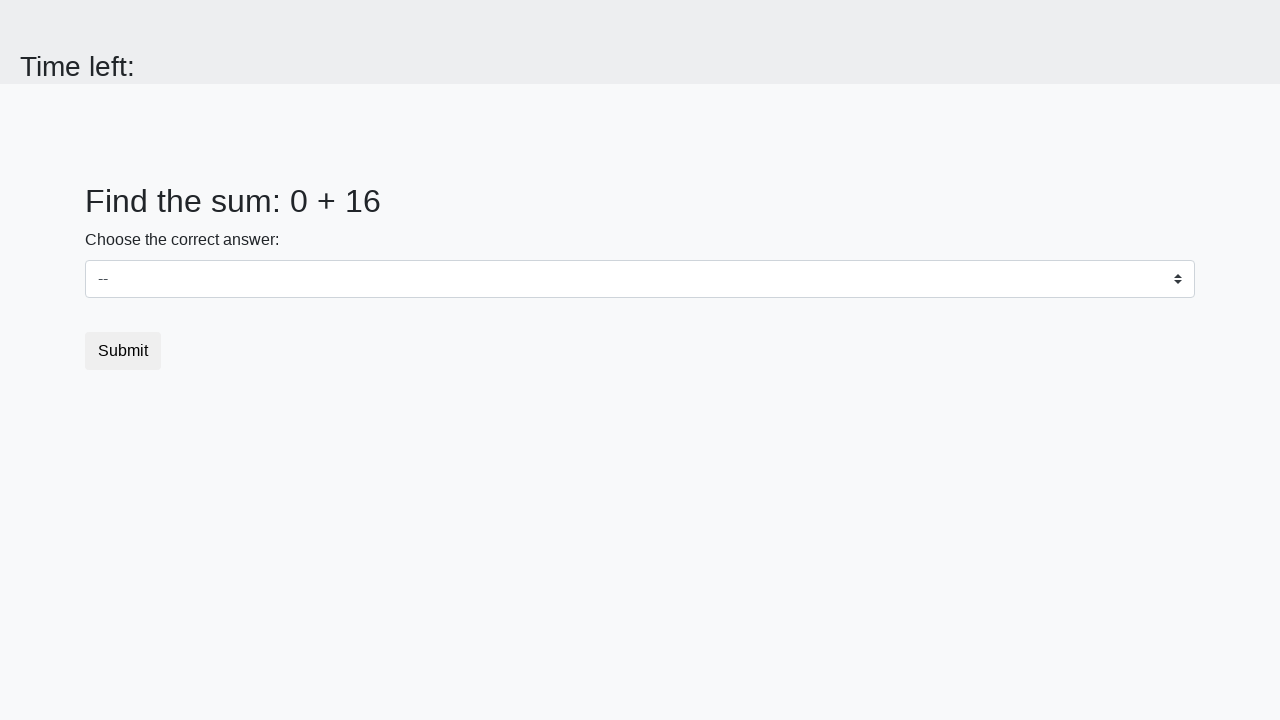

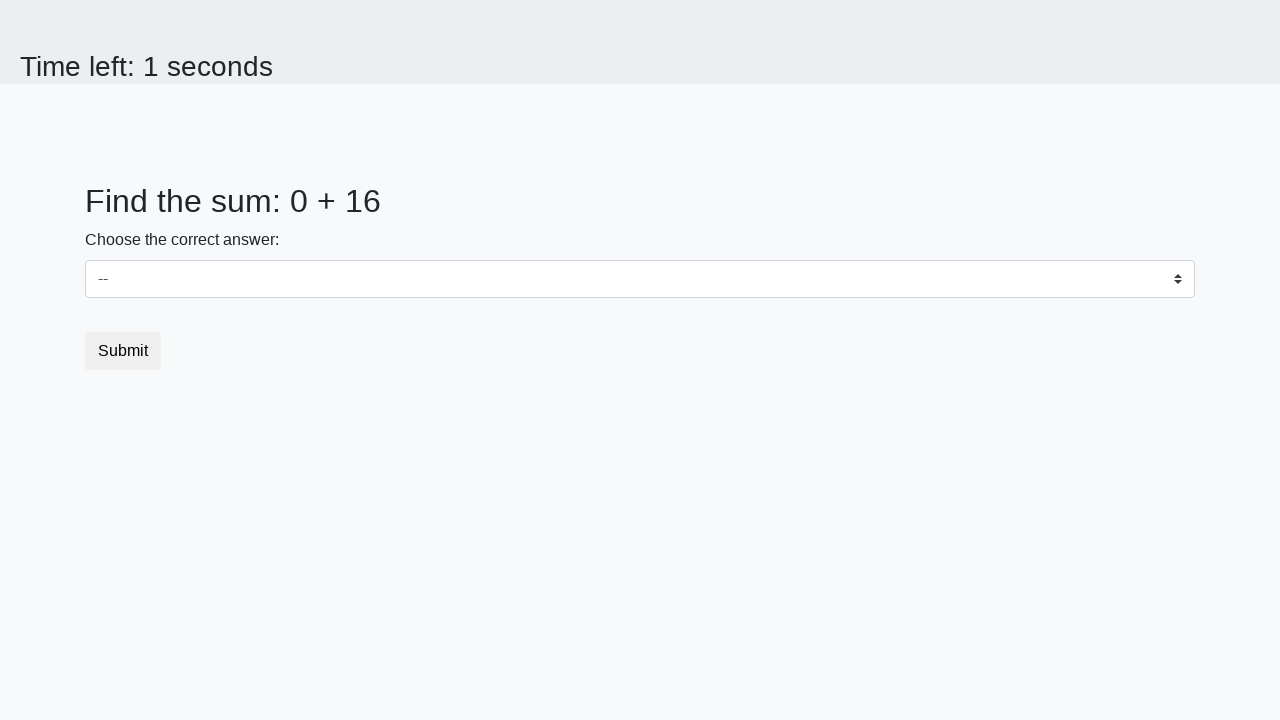